Tests a Selenium practice form by filling in personal information including first name, last name, selecting gender, years of experience, date, profession, automation tool, and continent from dropdowns.

Starting URL: https://www.techlistic.com/p/selenium-practice-form.html

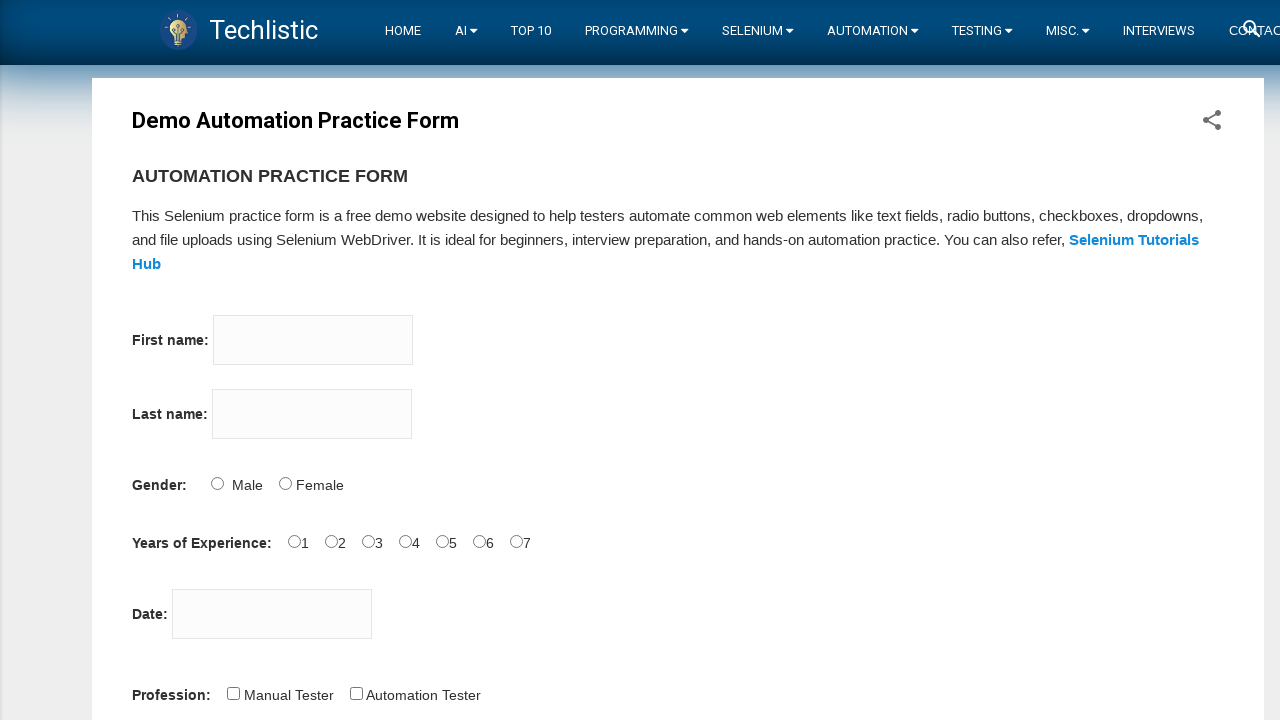

Navigated to Techlistic Selenium practice form
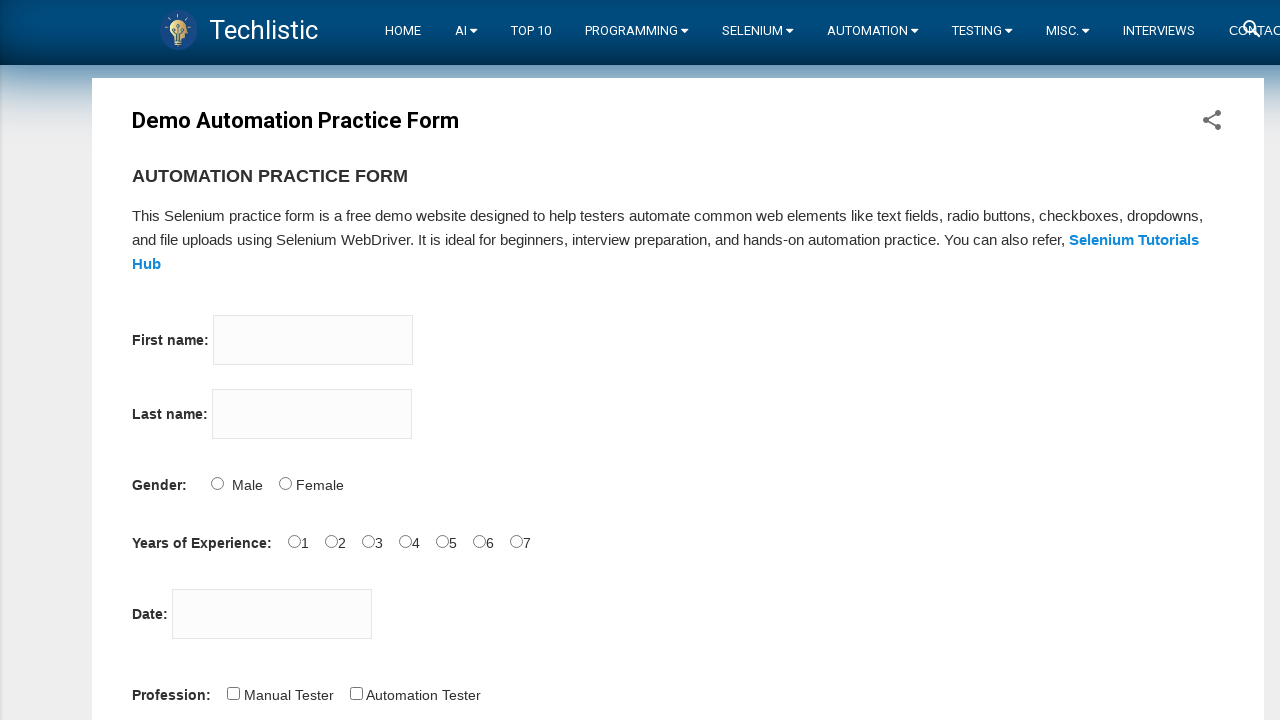

Filled first name field with 'Mouriyan' on input[name='firstname']
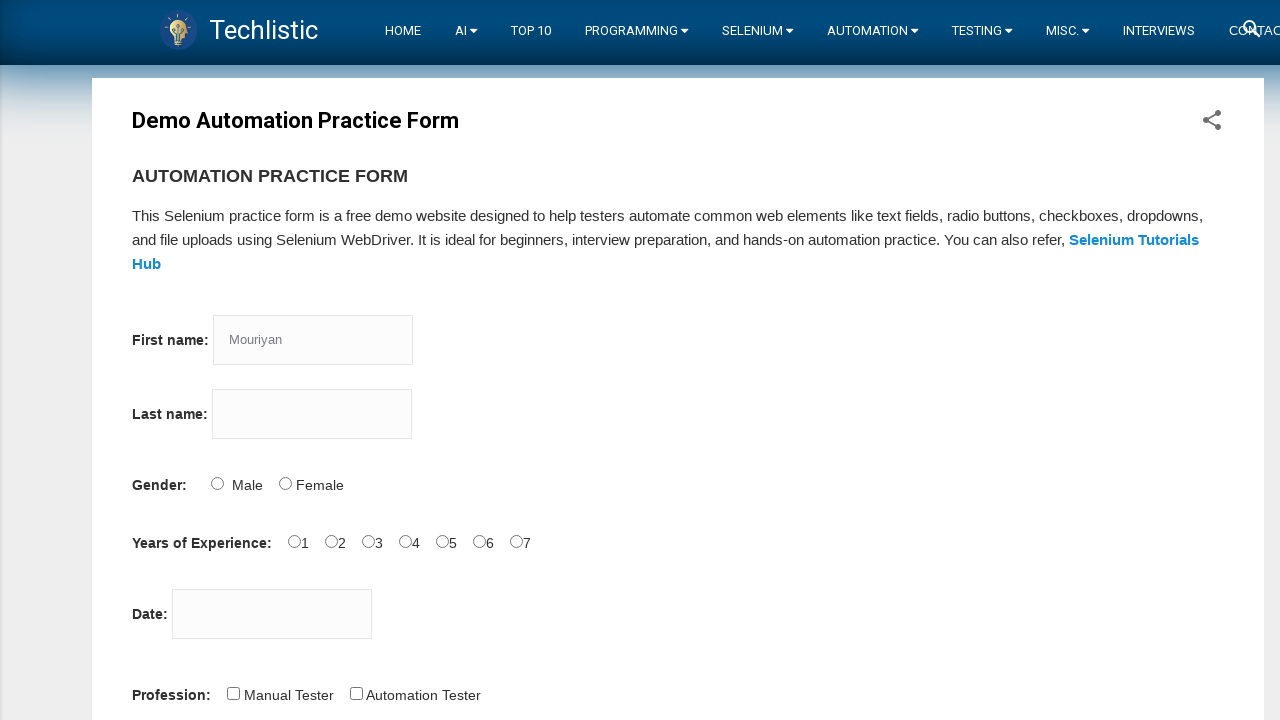

Filled last name field with 'Anndurai' on input[name='lastname']
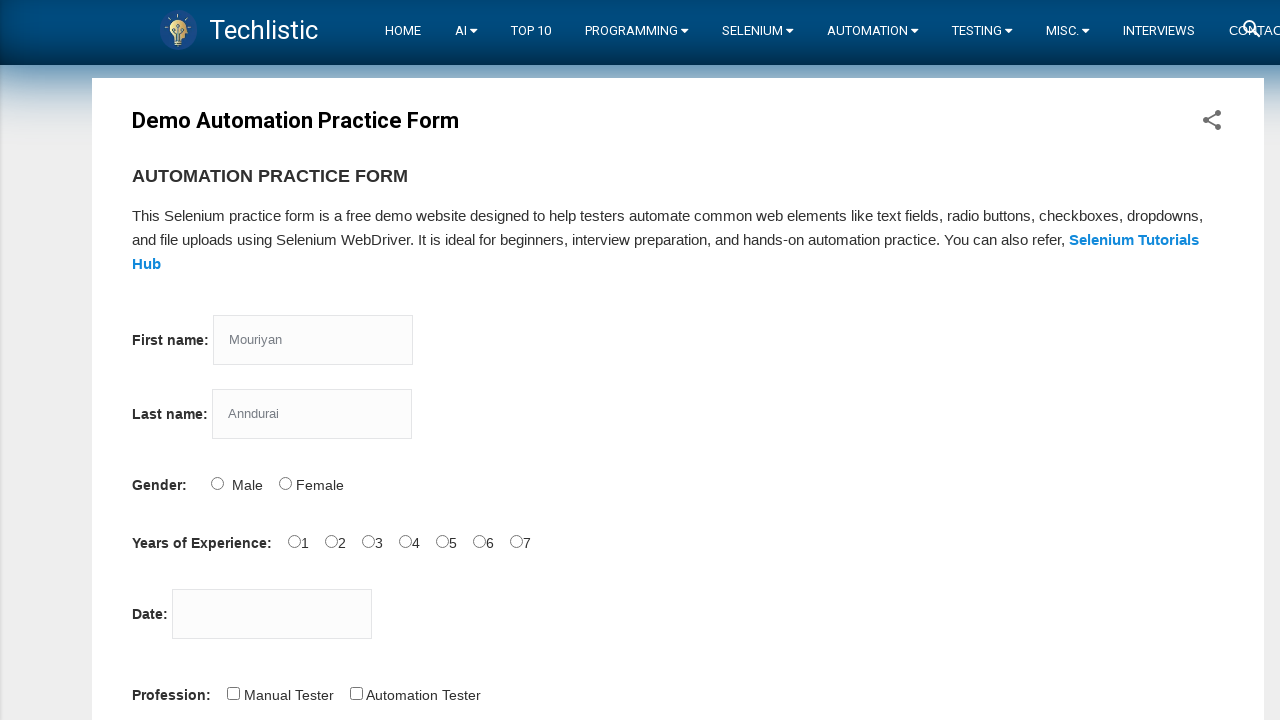

Selected gender: Male at (217, 483) on input#sex-0
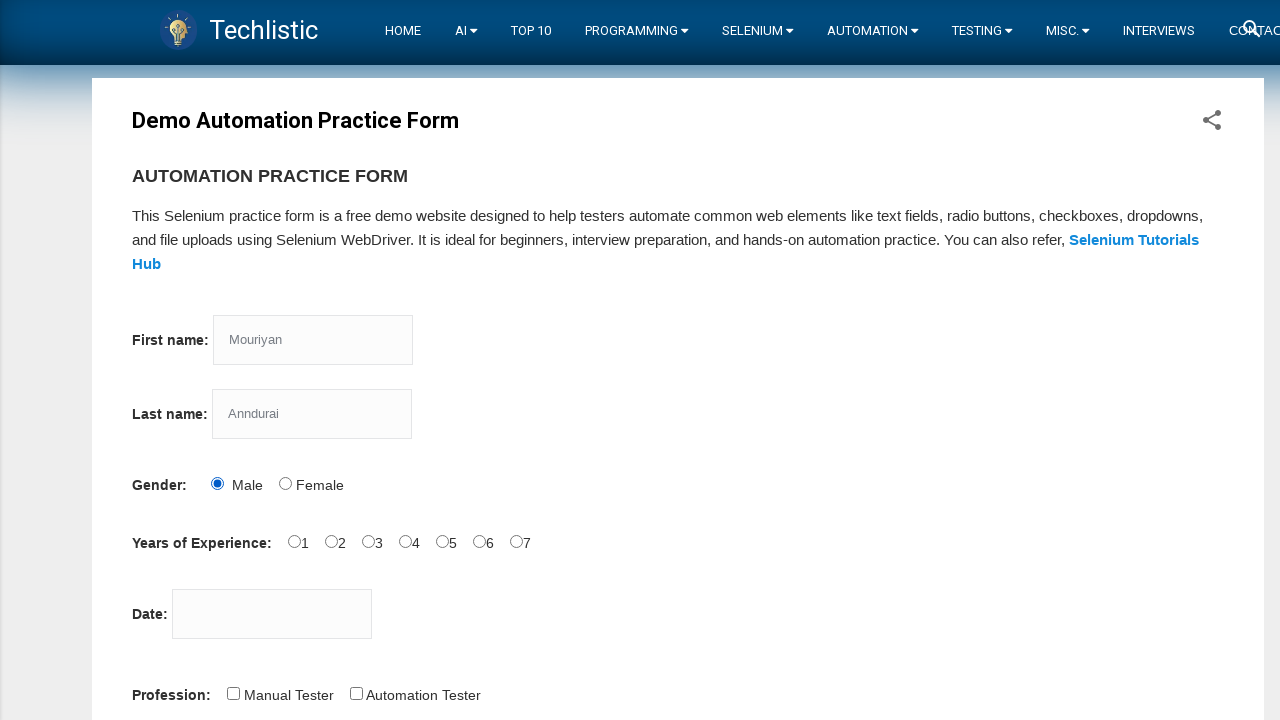

Selected years of experience: 5 years at (479, 541) on input#exp-5
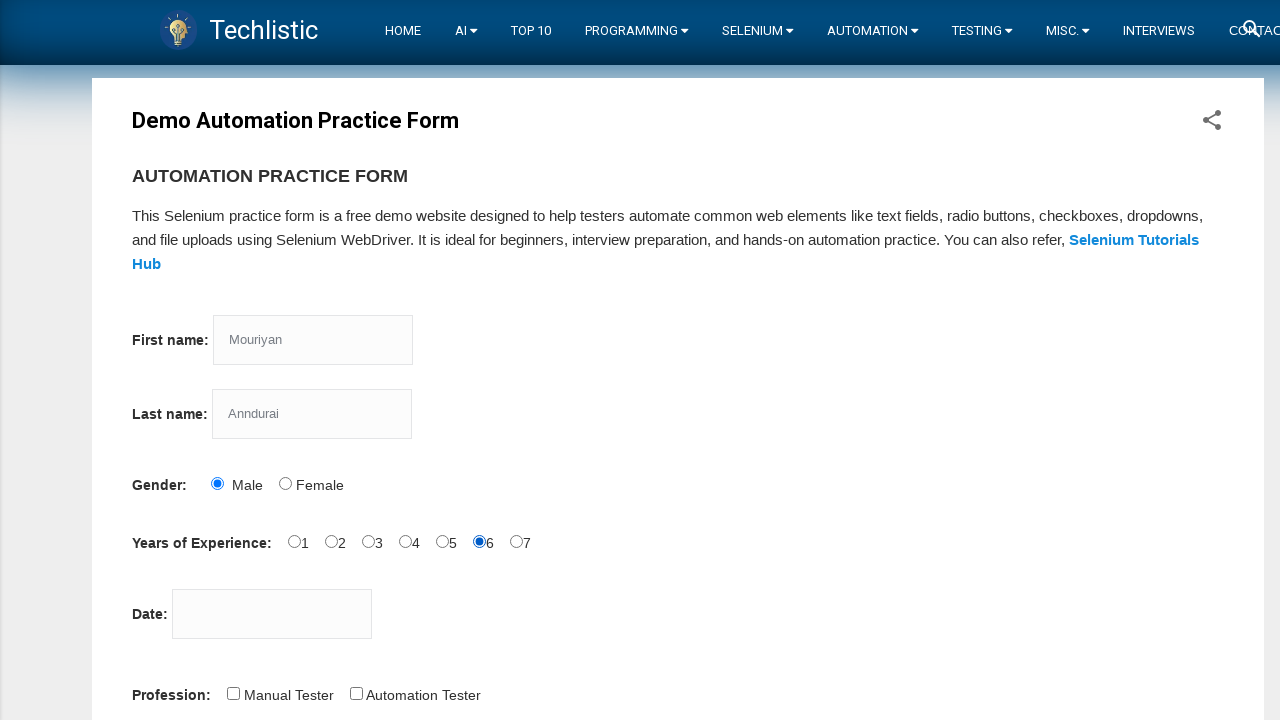

Filled date of birth: 25 Oct 1997 on input#datepicker
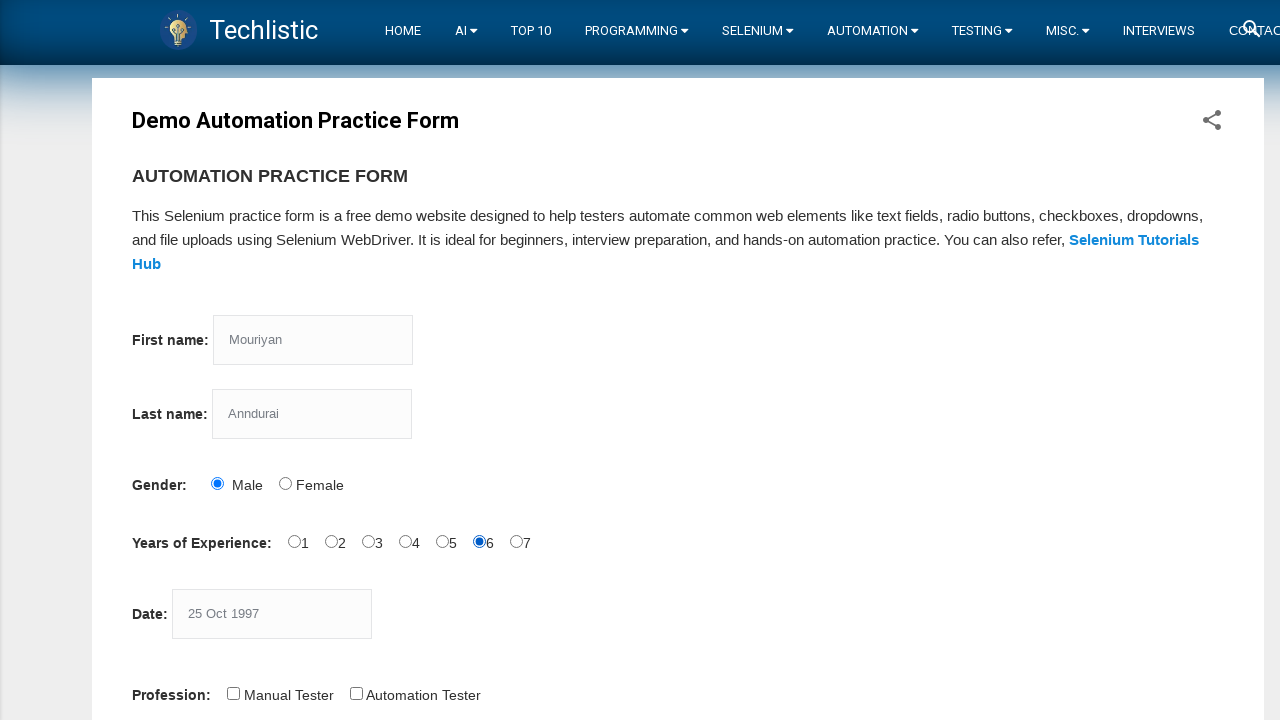

Selected profession: Automation Tester at (356, 693) on input#profession-1
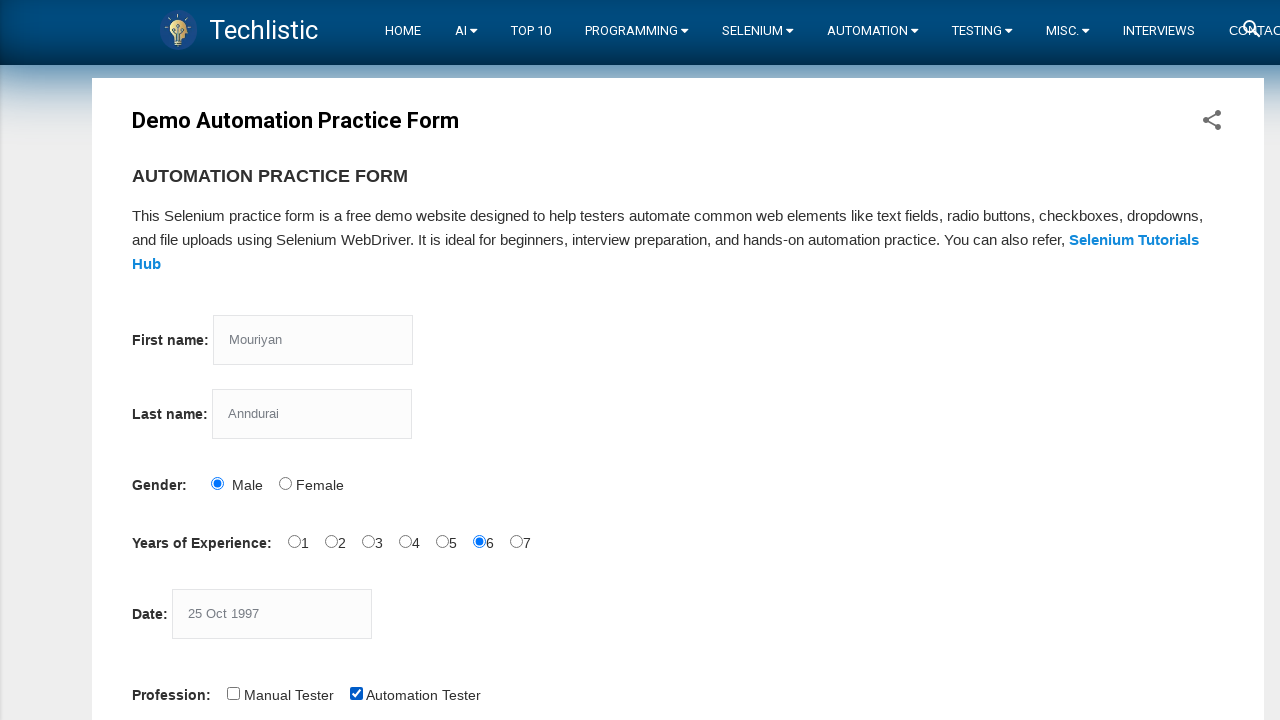

Selected automation tool: Selenium IDE at (446, 360) on input#tool-2
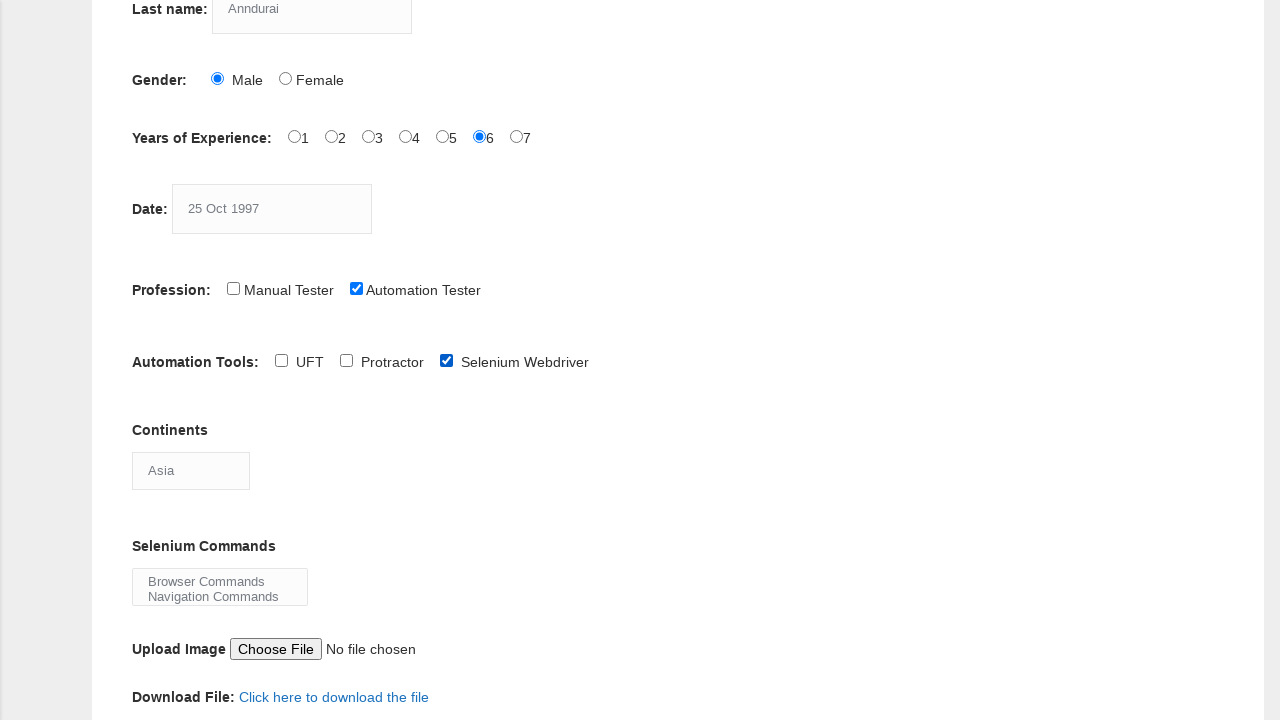

Selected continent: Australia on select#continents
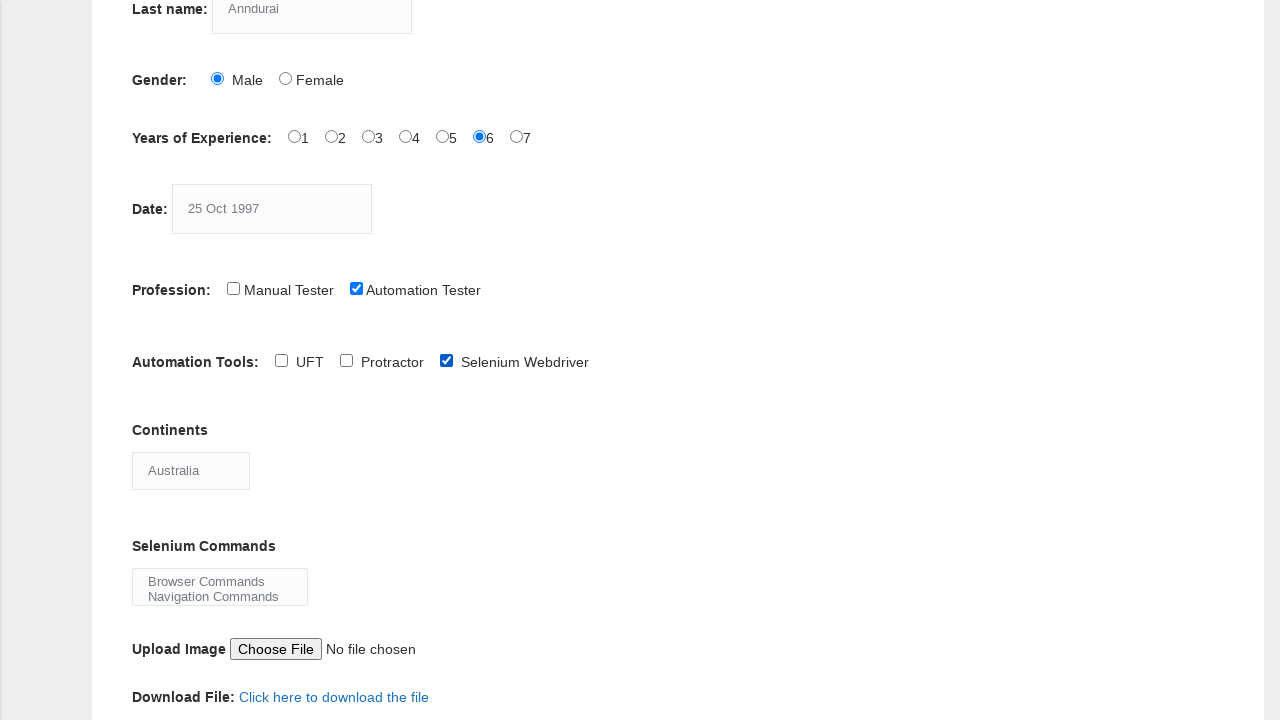

Clicked on Selenium Commands dropdown at (204, 546) on xpath=//span[normalize-space()='Selenium Commands']
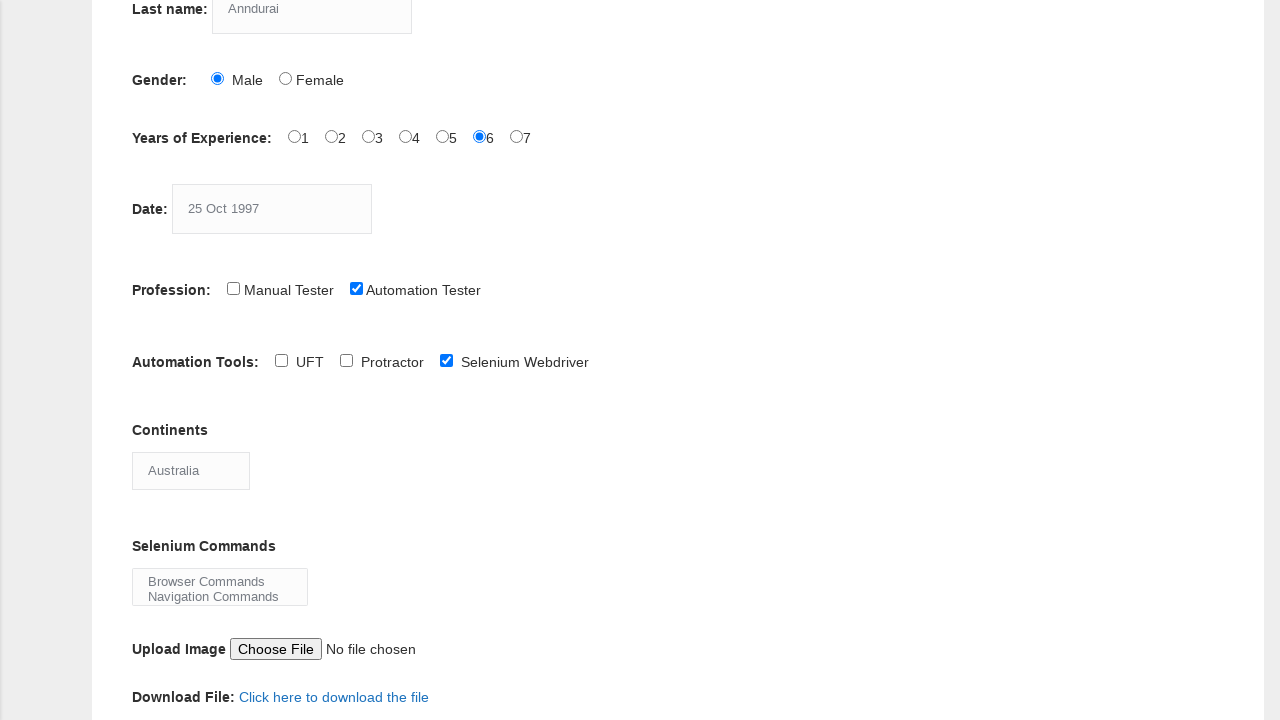

Selected 'Wait Commands' from Selenium Commands dropdown on //select[contains(@id,'selenium')]
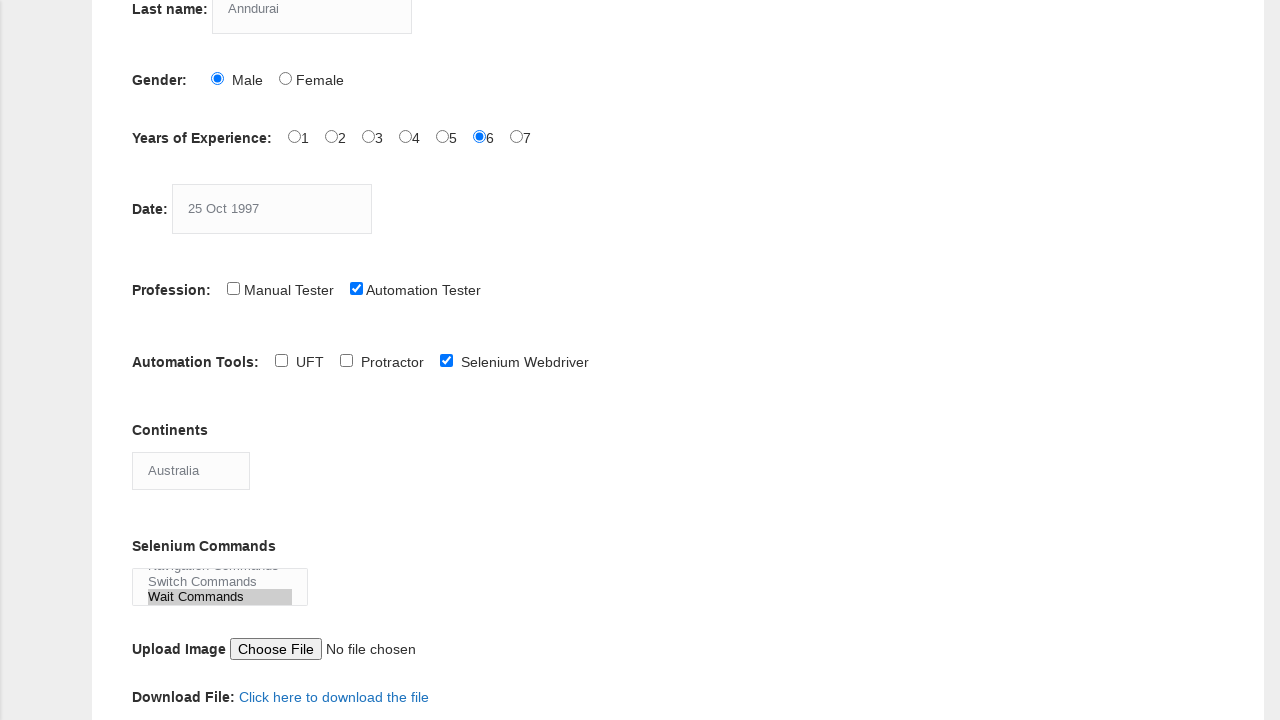

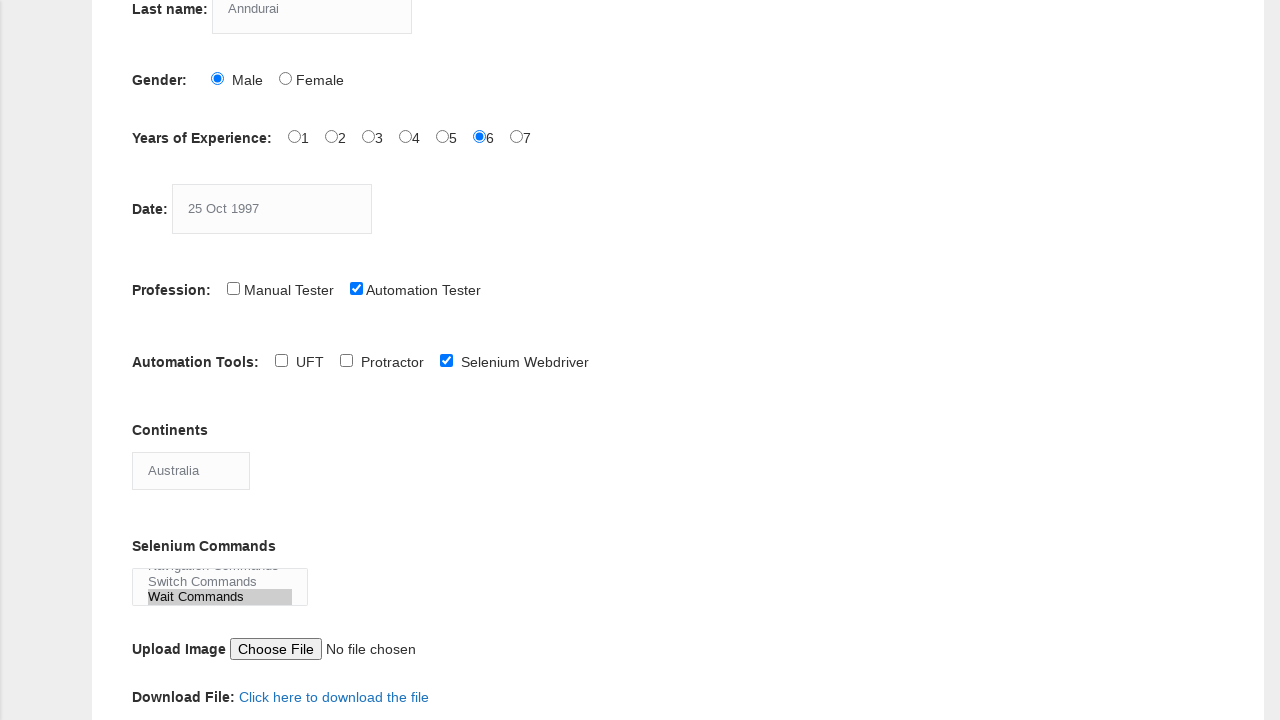